Tests image loading functionality by navigating to a demo page and waiting for a specific image element (with id "award") to be present, then verifying its src attribute exists.

Starting URL: https://bonigarcia.dev/selenium-webdriver-java/loading-images.html

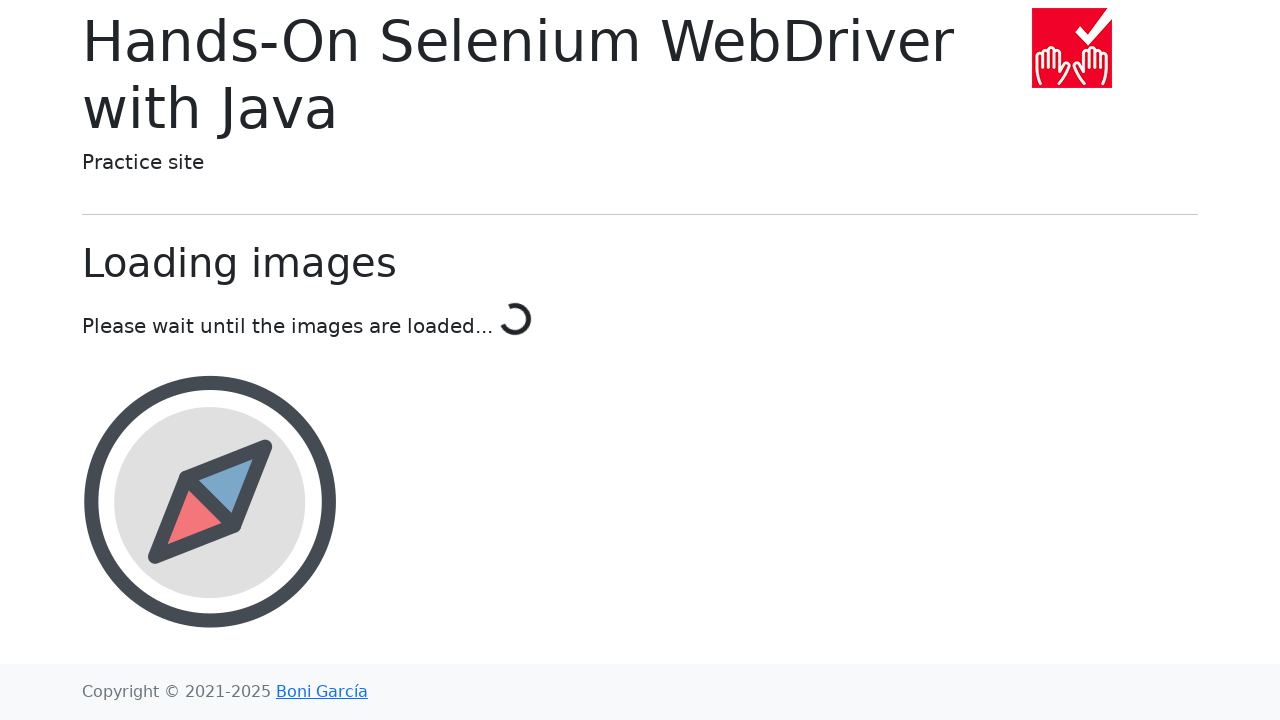

Navigated to loading images demo page
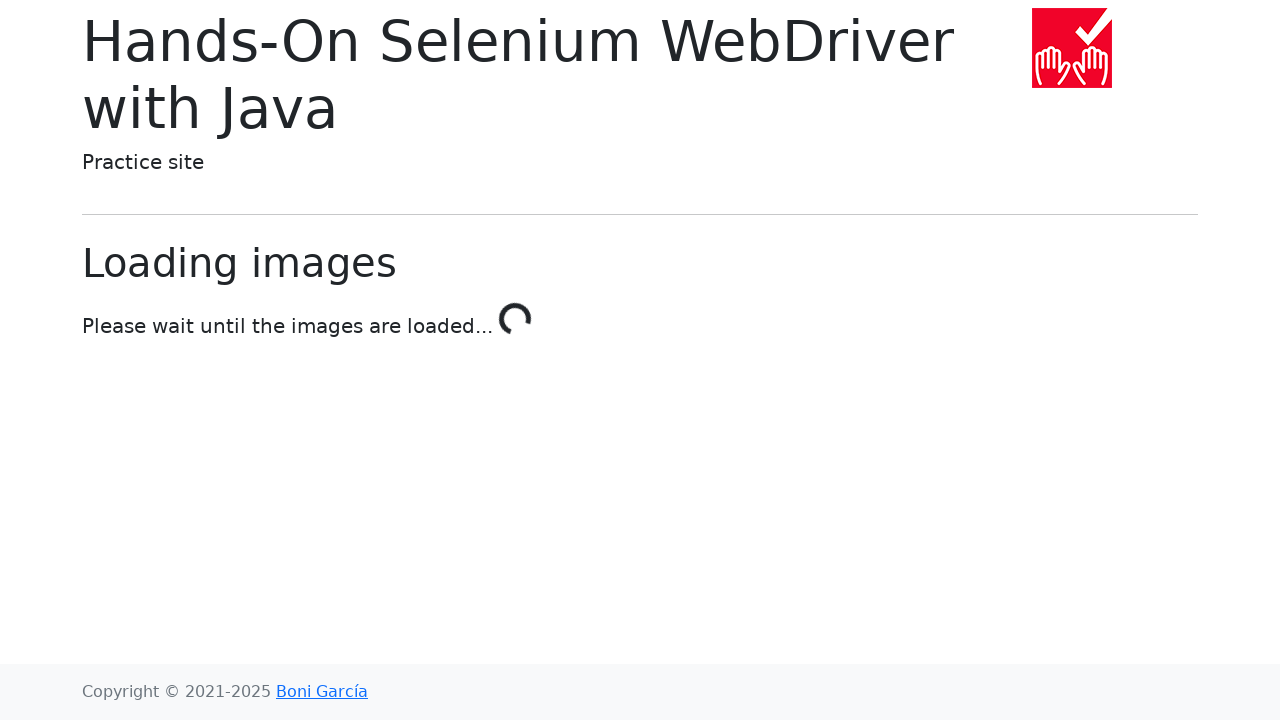

Image with id 'award' is present on the page
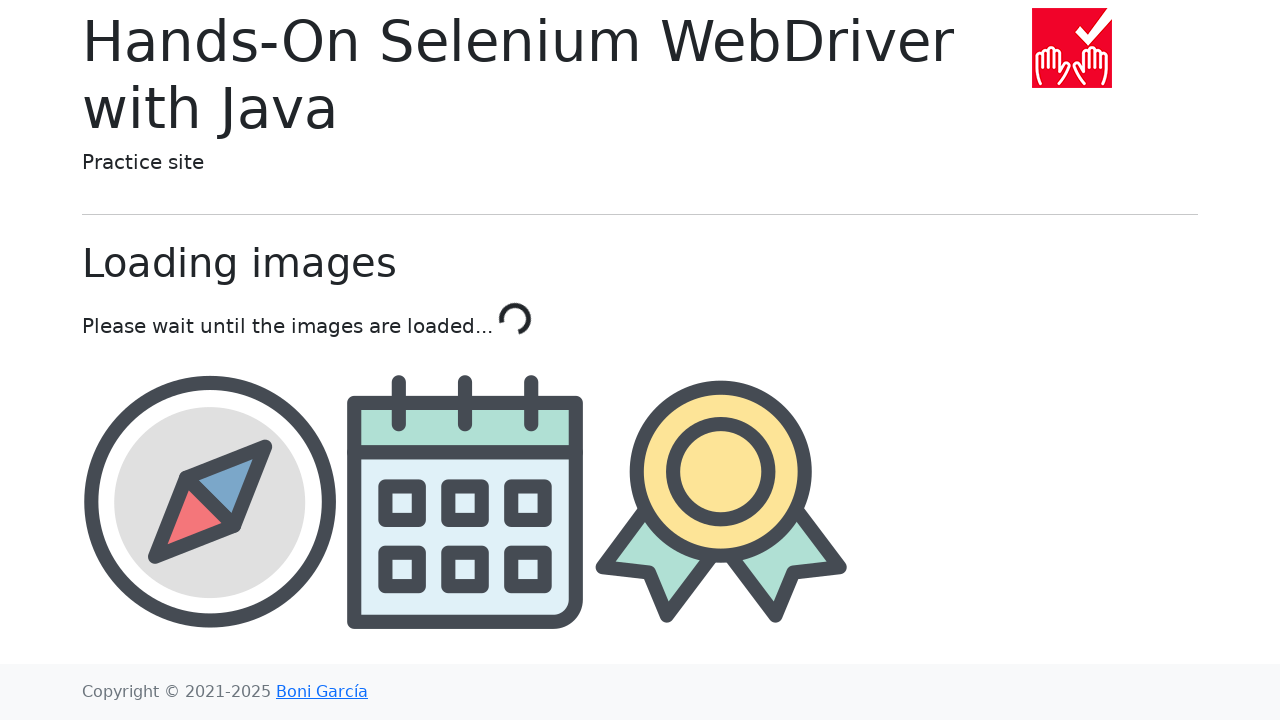

Retrieved src attribute value of the award image
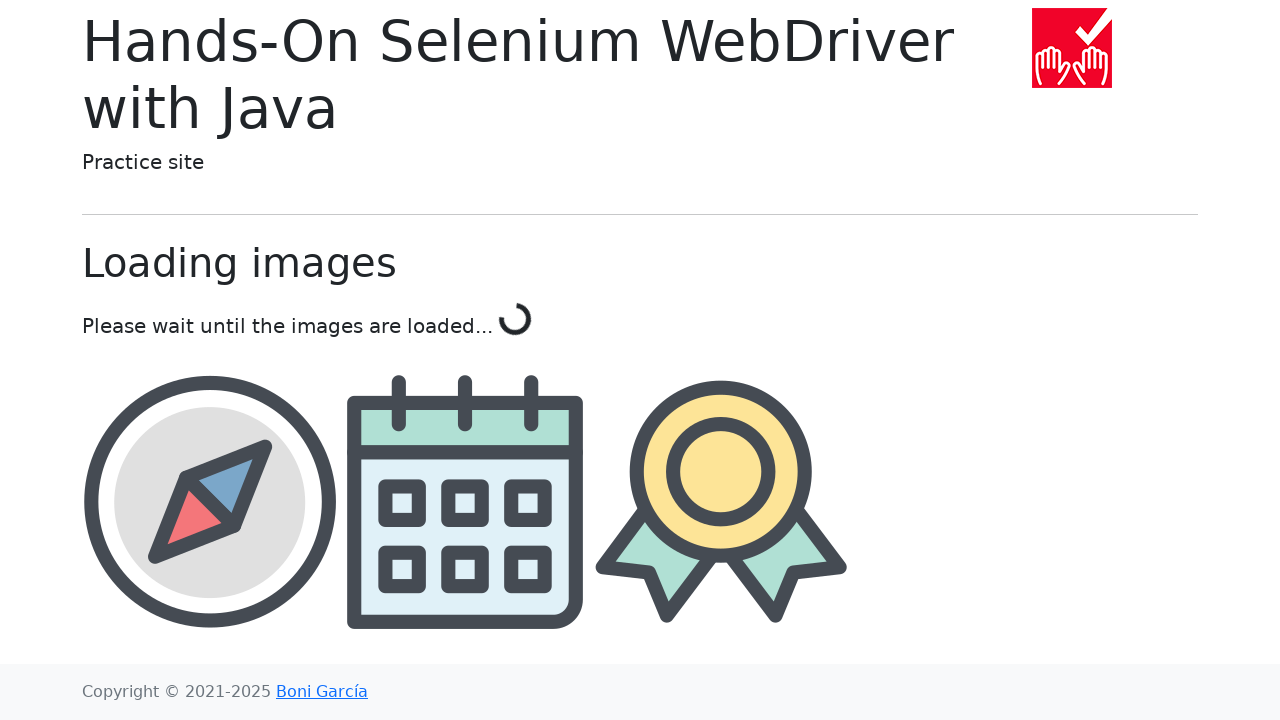

Verified that award image has a valid src attribute
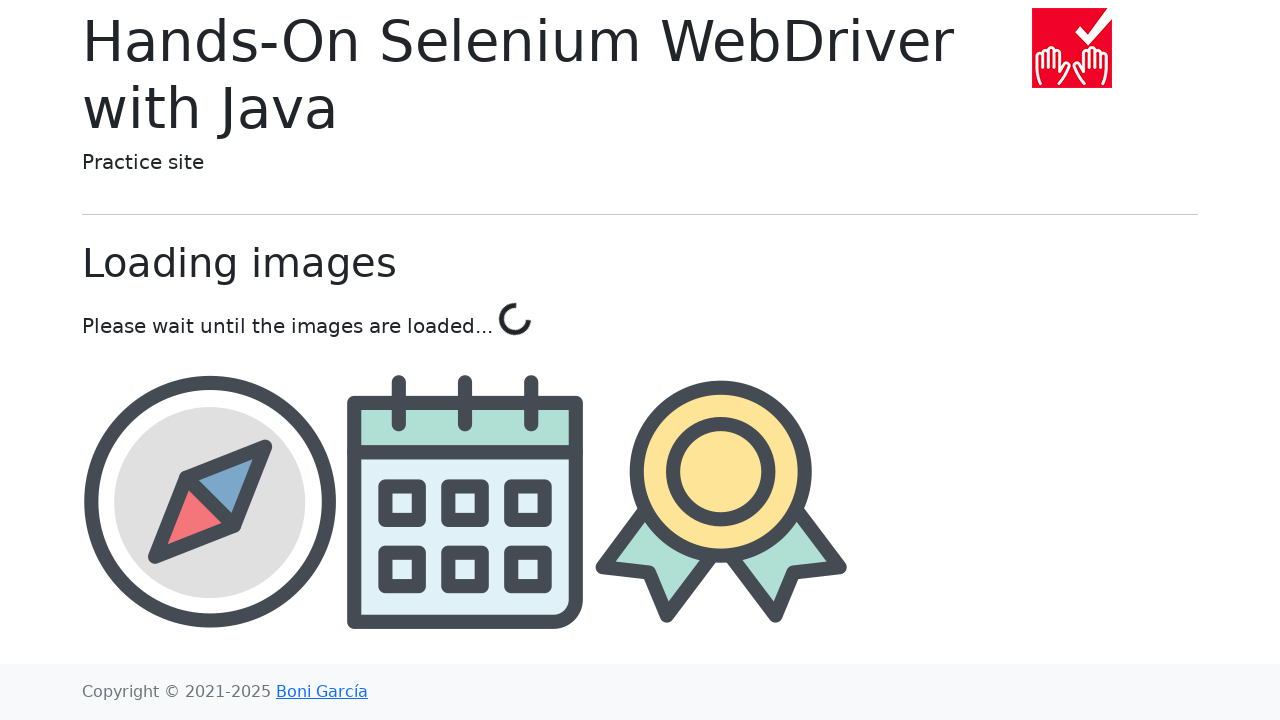

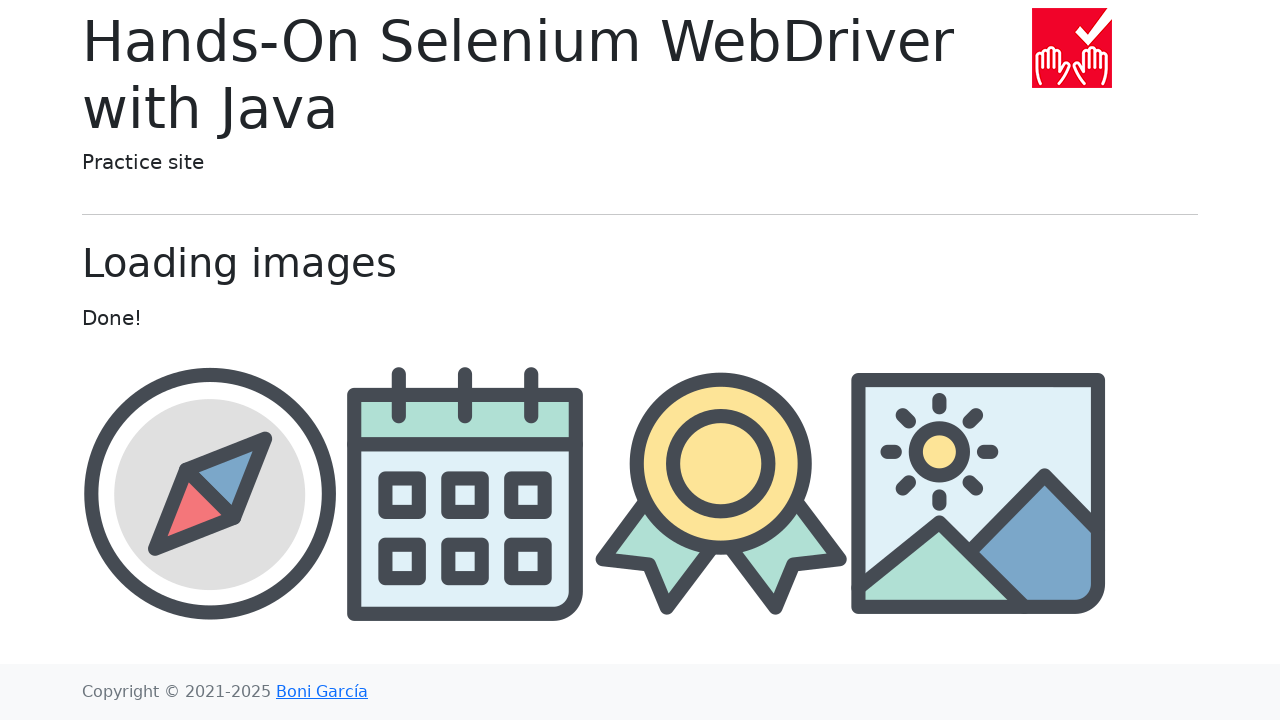